Tests checkbox functionality by checking and unchecking a checkbox element and verifying its state changes.

Starting URL: http://the-internet.herokuapp.com/checkboxes

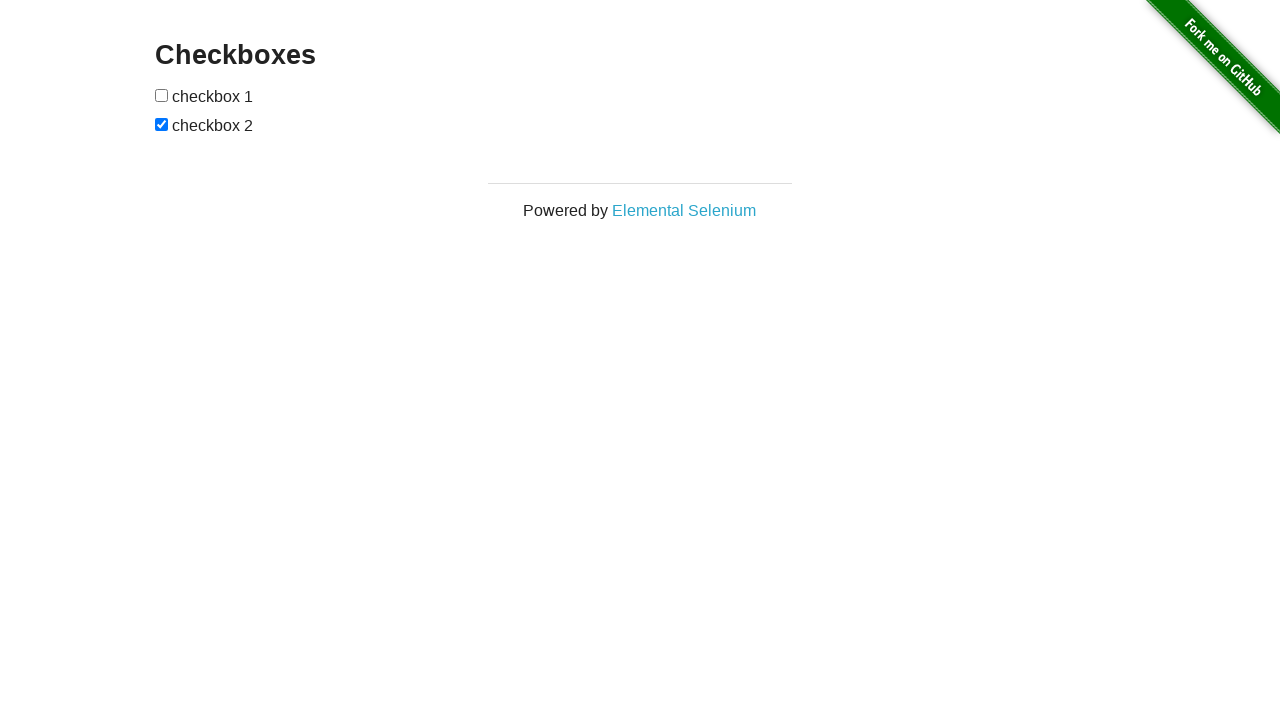

Located the first checkbox element
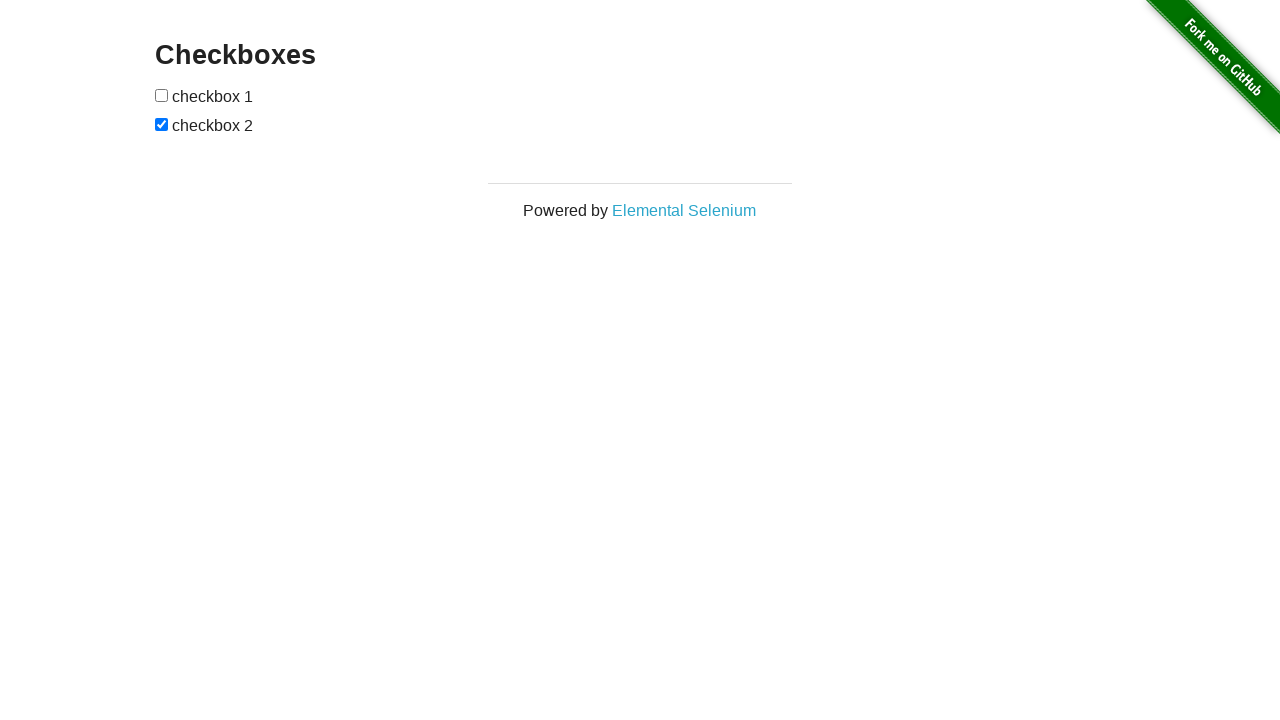

Verified checkbox is initially unchecked
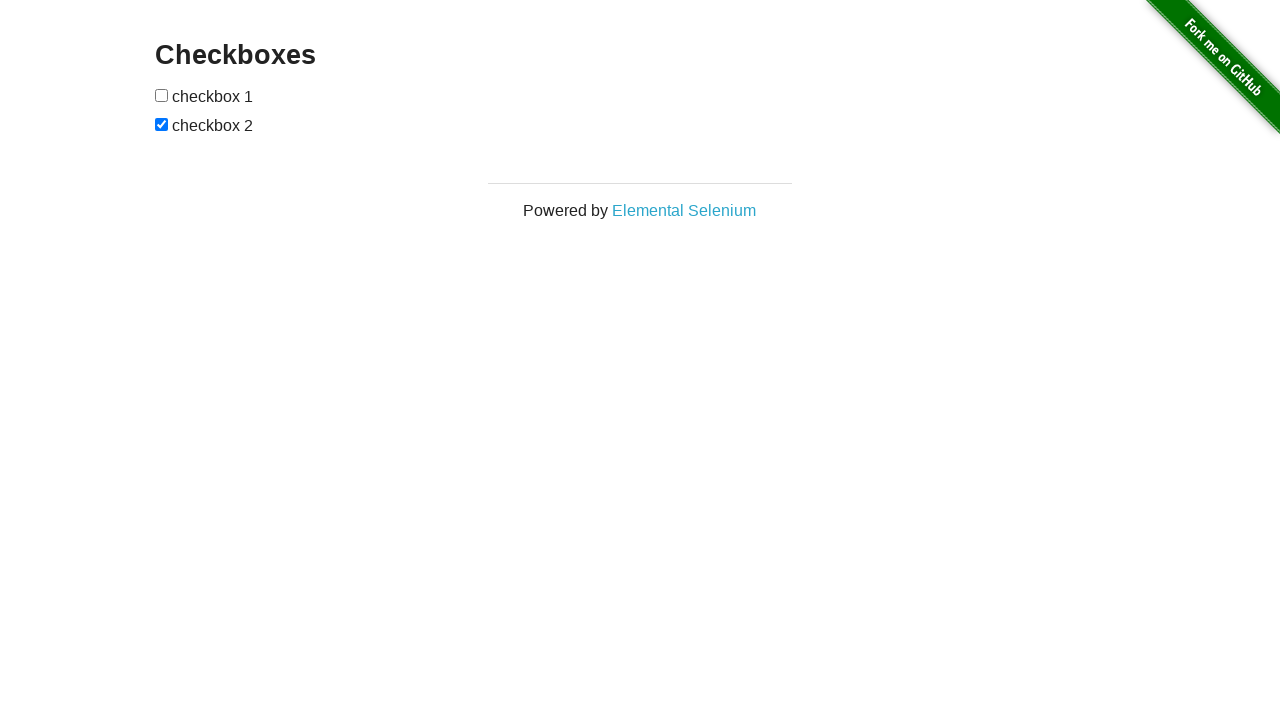

Checked the checkbox at (162, 95) on [type='checkbox'] >> nth=0
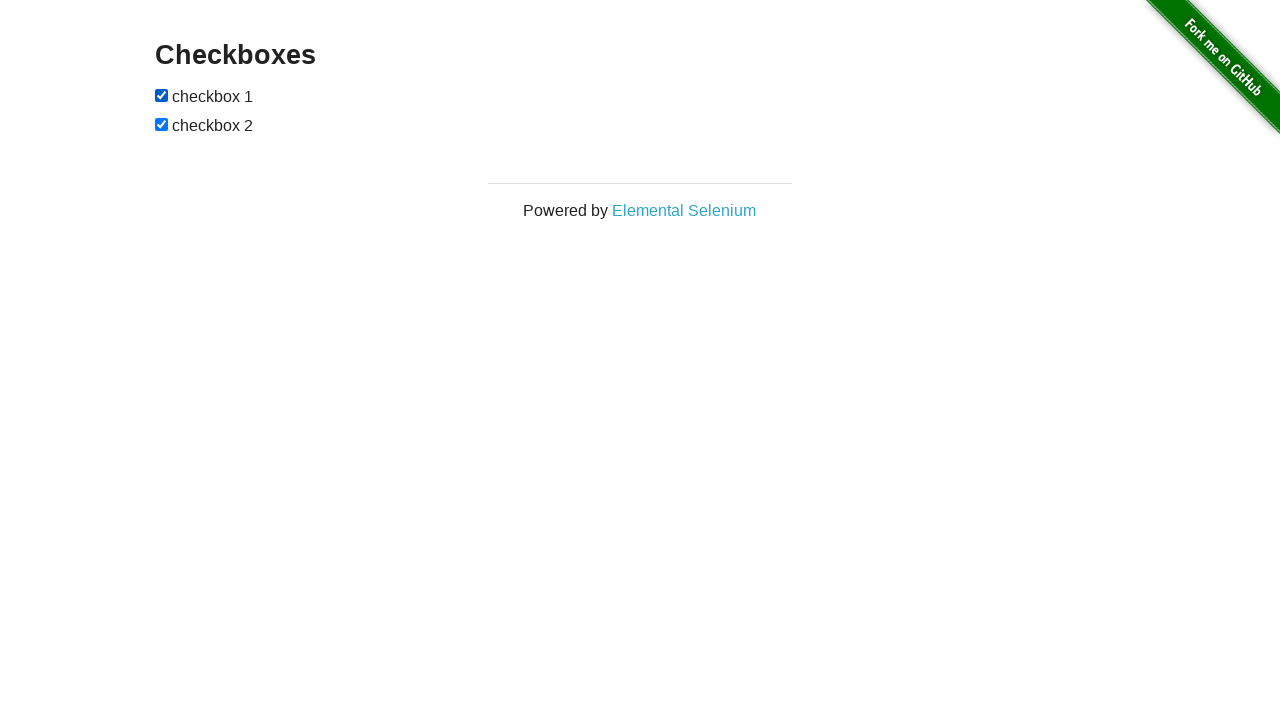

Verified checkbox is now checked
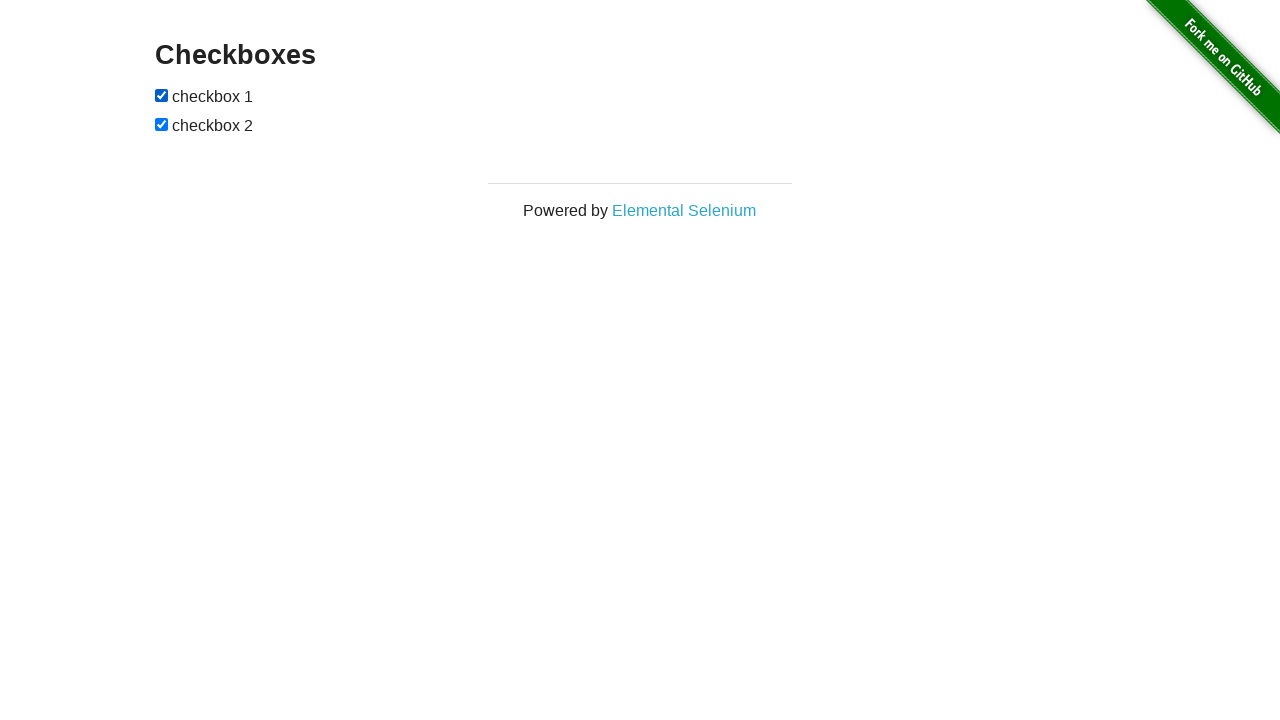

Unchecked the checkbox at (162, 95) on [type='checkbox'] >> nth=0
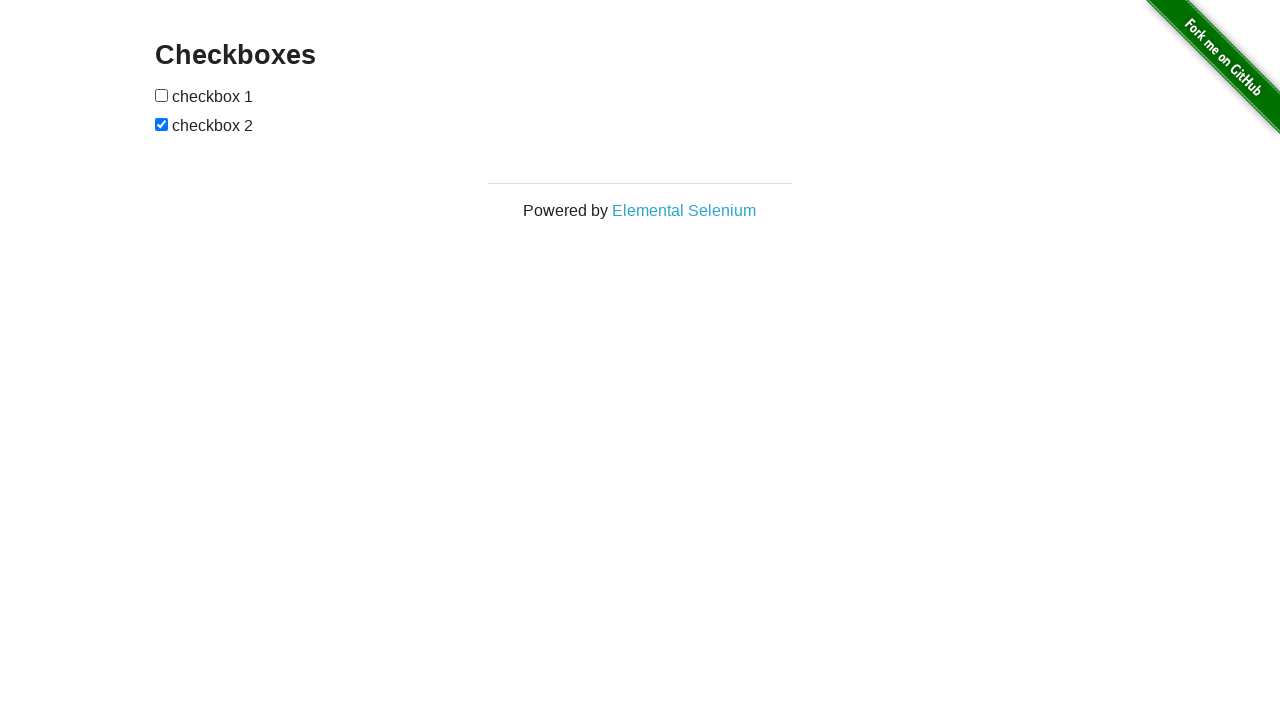

Verified checkbox is now unchecked
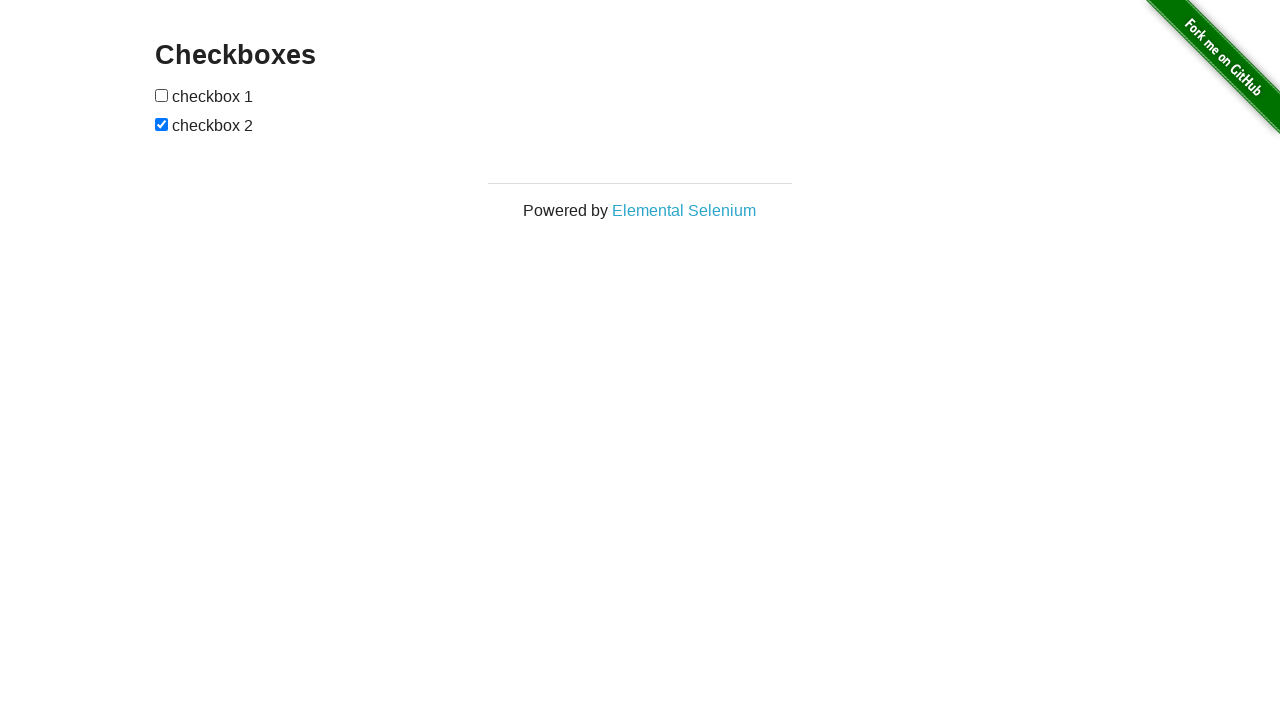

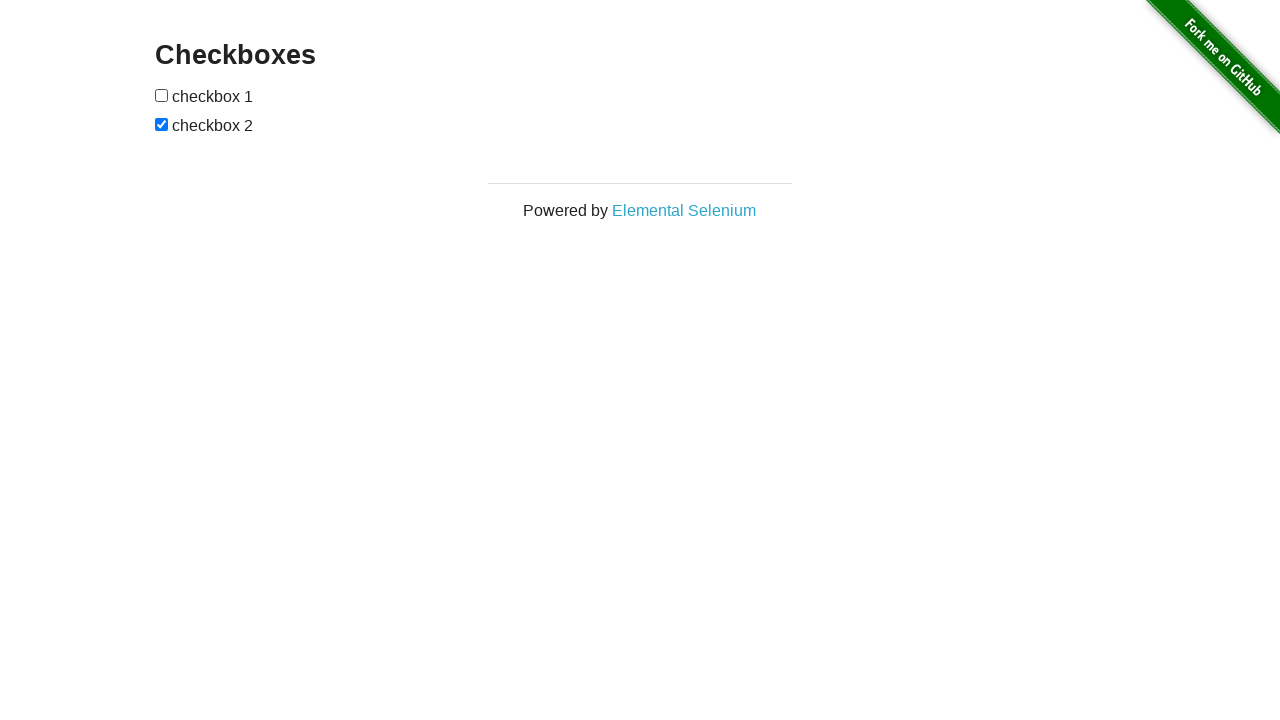